Tests the submit button by verifying it's visible, enabled, and can be clicked

Starting URL: https://cac-tat.s3.eu-central-1.amazonaws.com/index.html

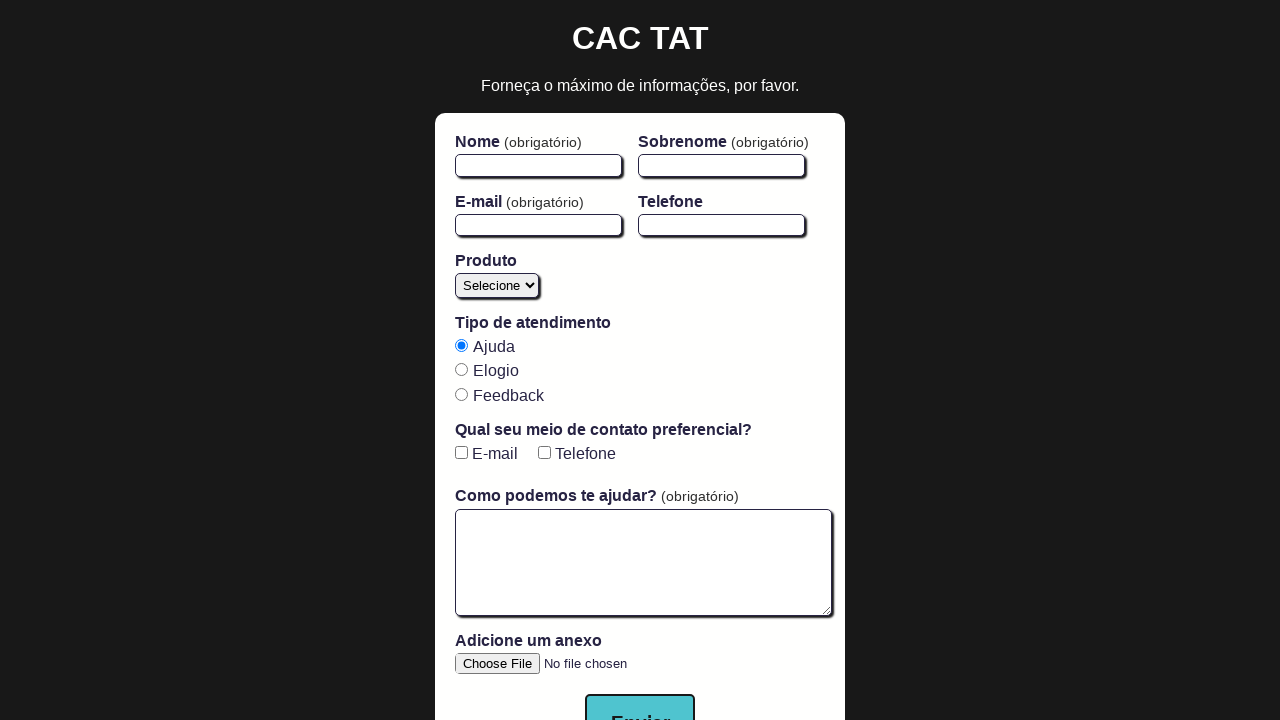

Submit button loaded and ready
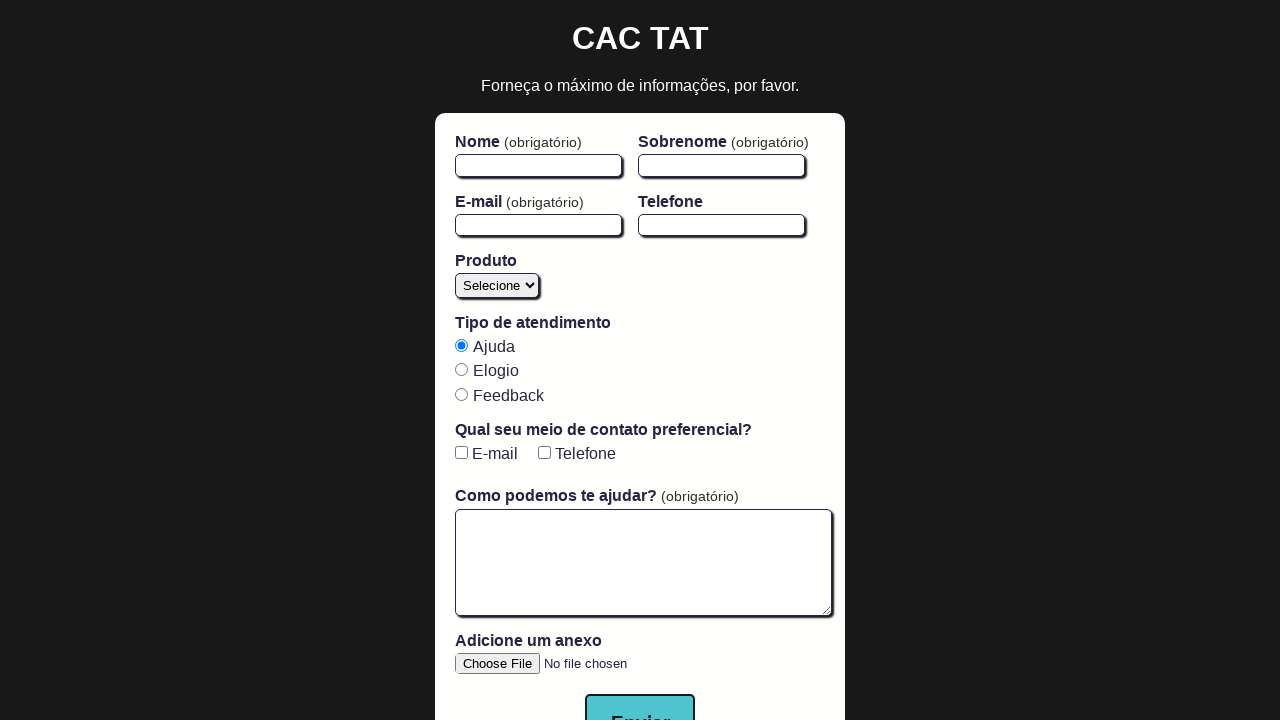

Verified submit button is visible
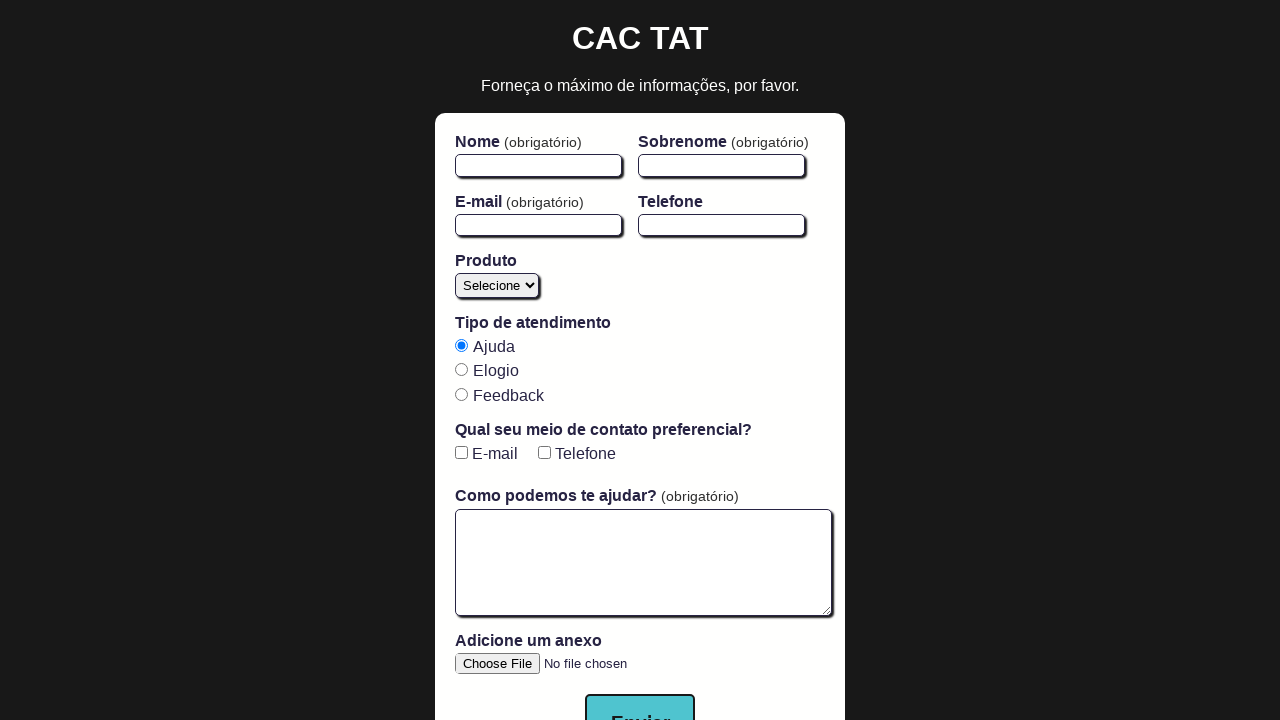

Verified submit button is enabled
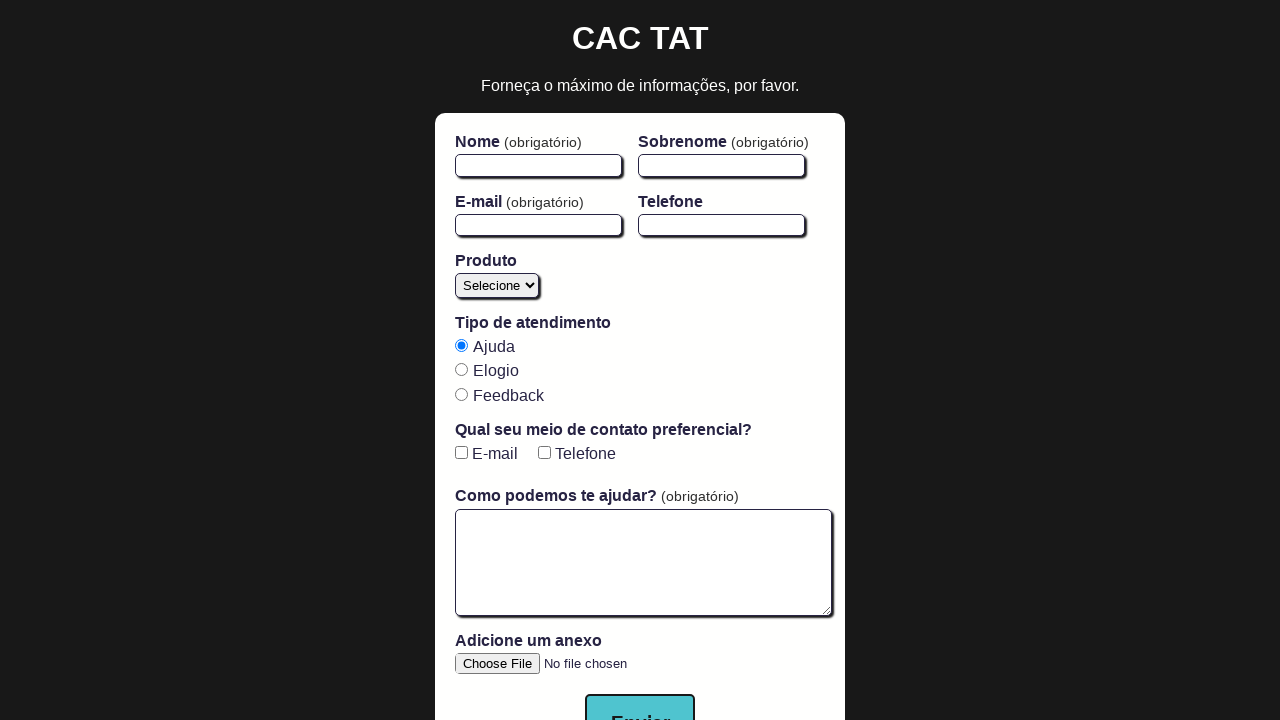

Verified submit button text is 'Enviar'
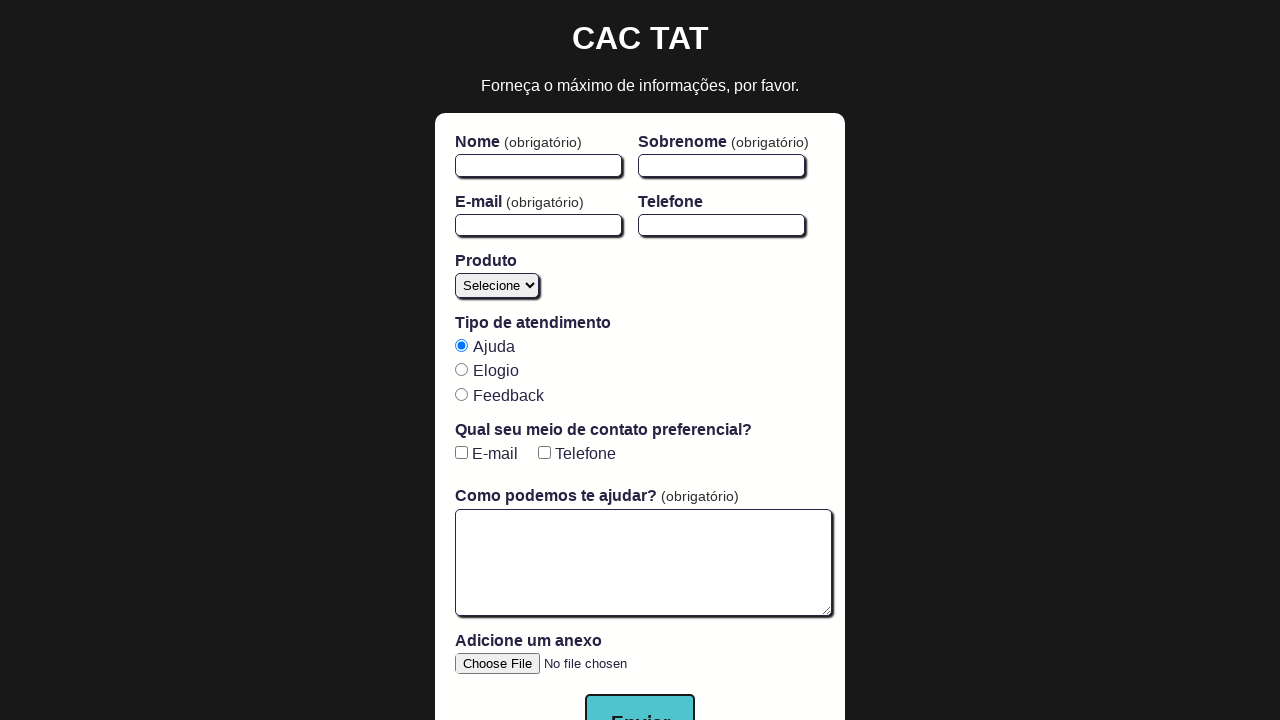

Clicked the submit button at (640, 692) on button[type='submit']
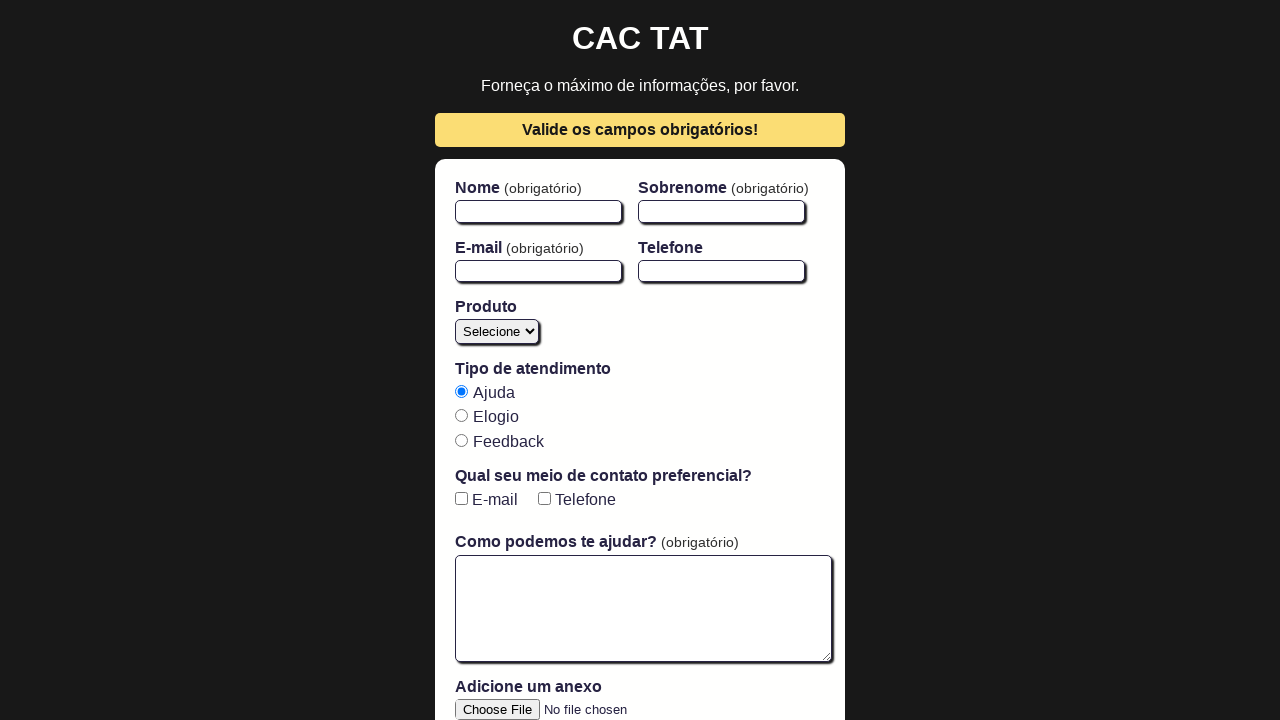

Verified submit button remains enabled after click
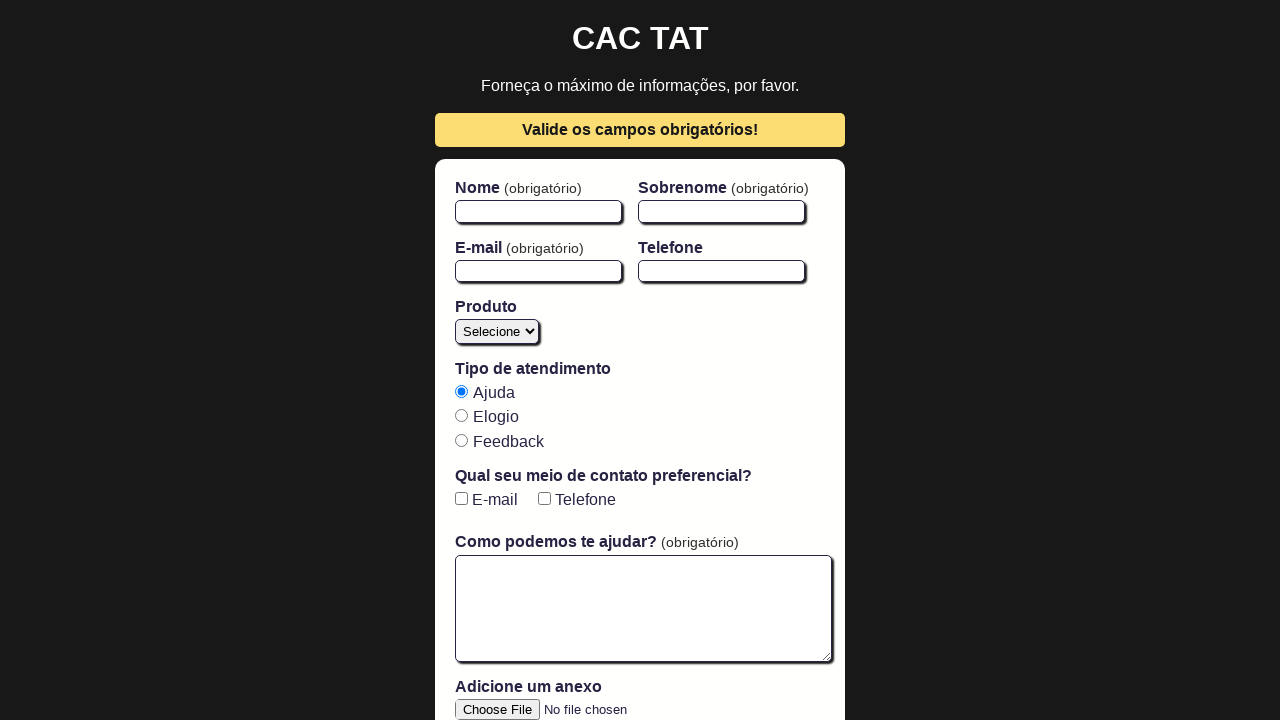

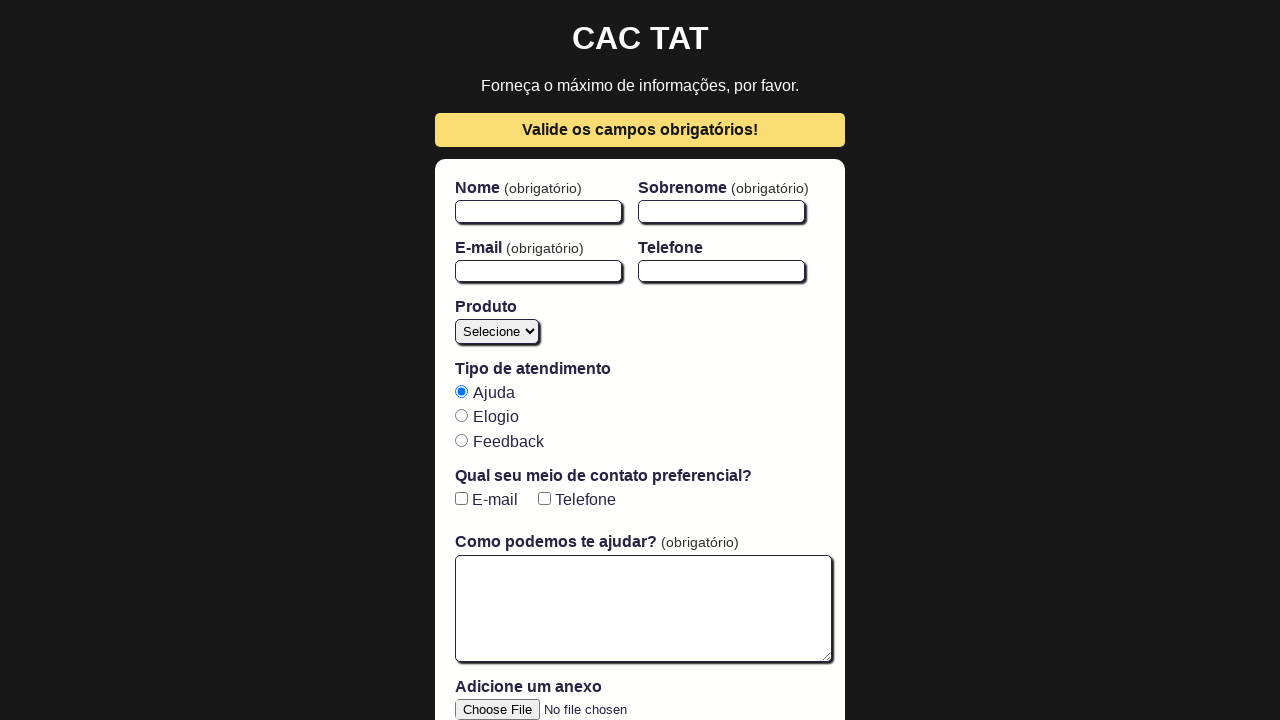